Navigates to an OpenSea NFT collection search page, scrolls down to reveal content, locates an NFT item by its title element, and clicks on it to view details.

Starting URL: https://opensea.io/collection/cows-nose-id?search[query]=7001&search[sortAscending]=false&search[sortBy]=BEST_BID

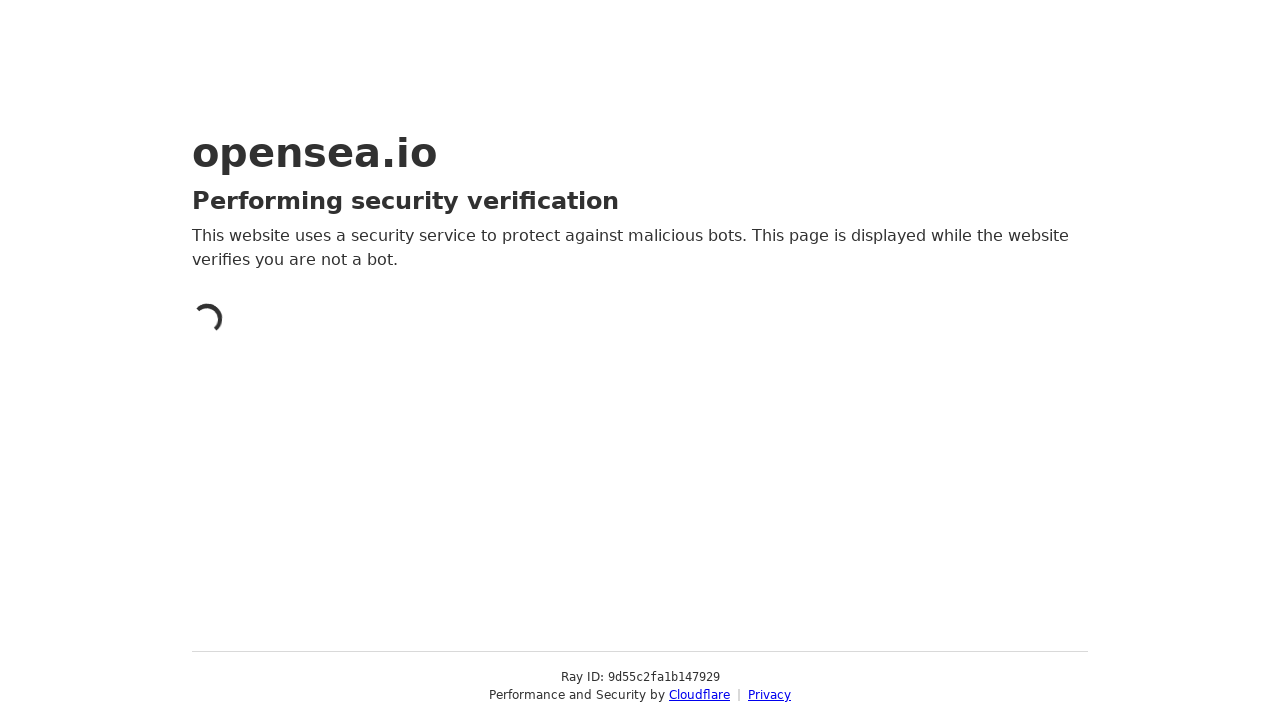

Scrolled down 700px to reveal NFT collection content
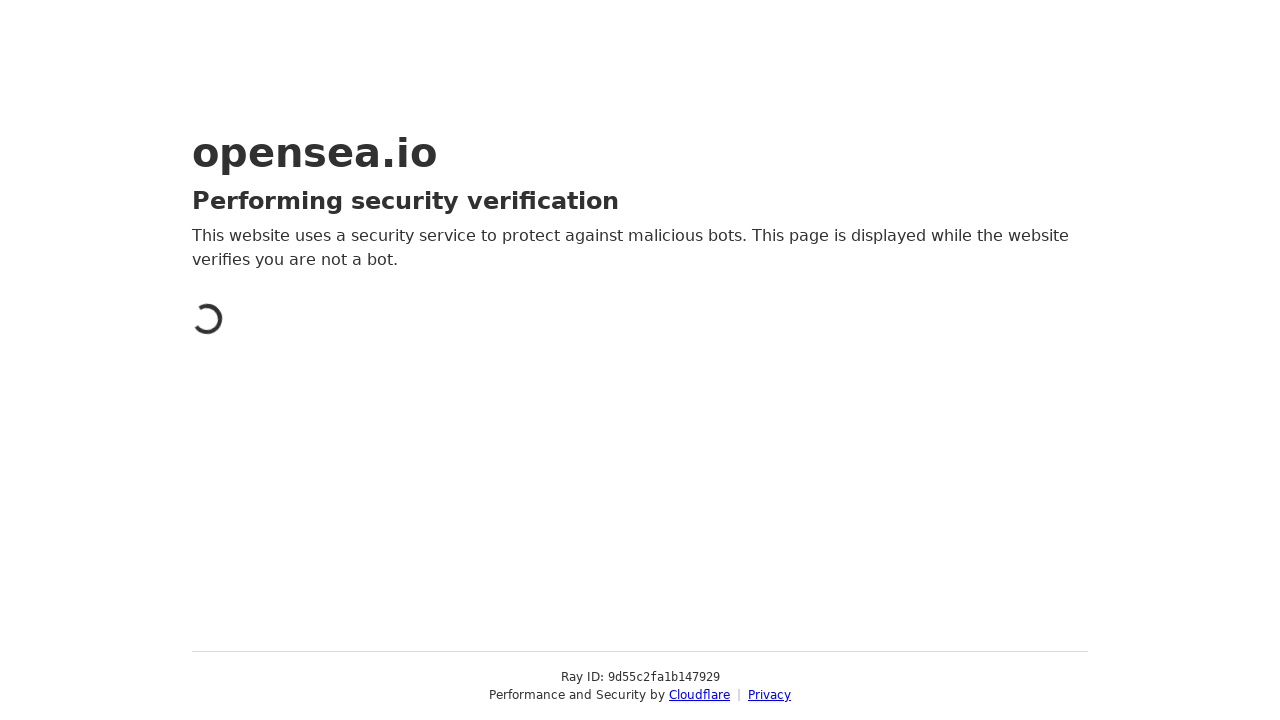

Waited 3 seconds for page content to load
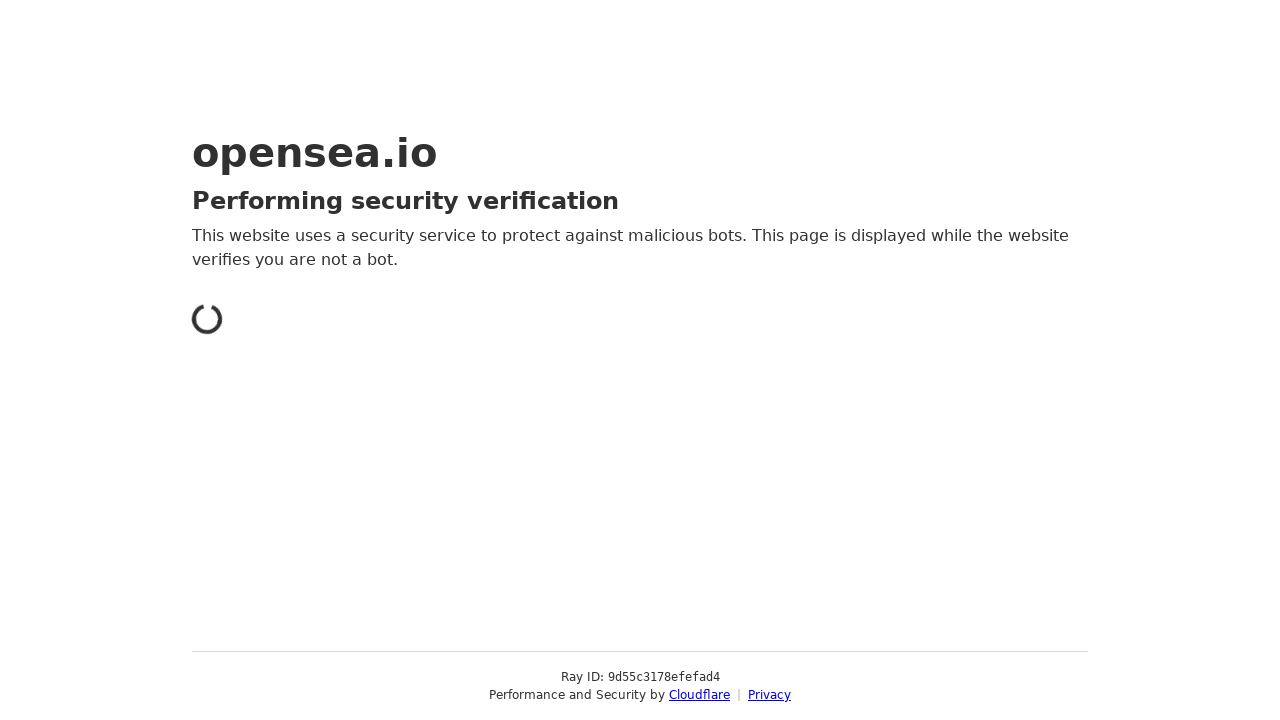

Failed to locate or click NFT item element
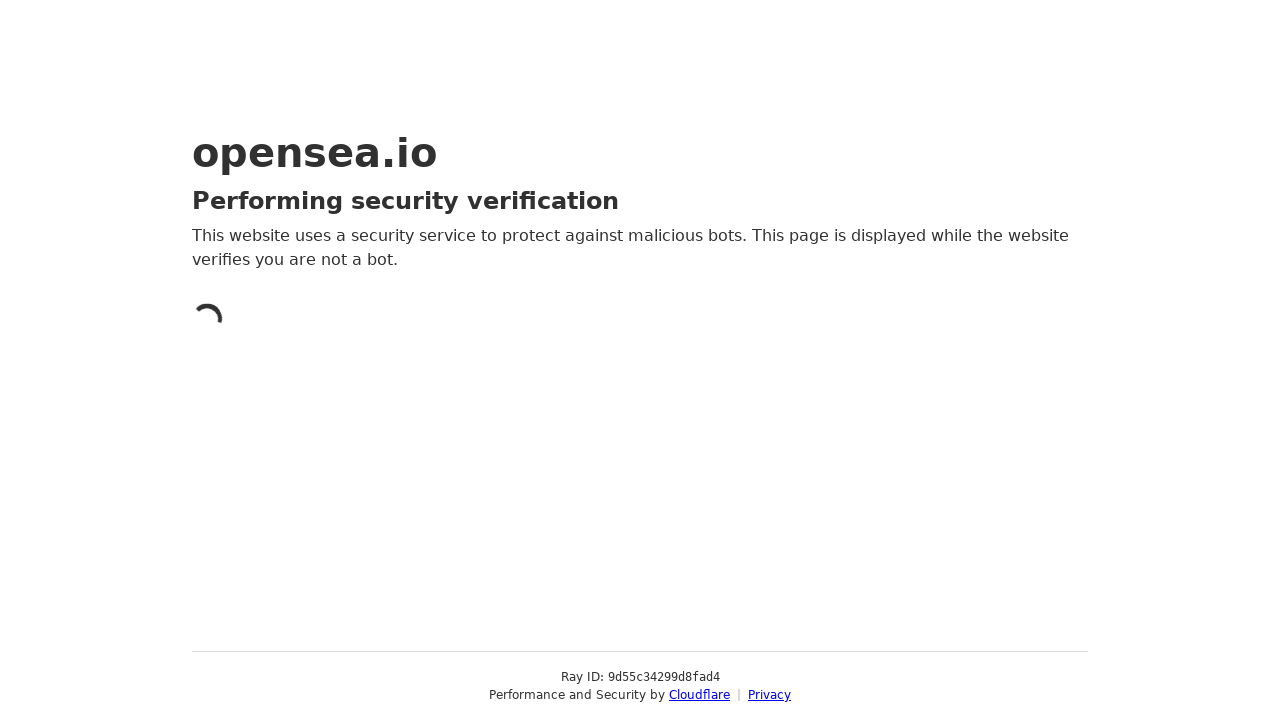

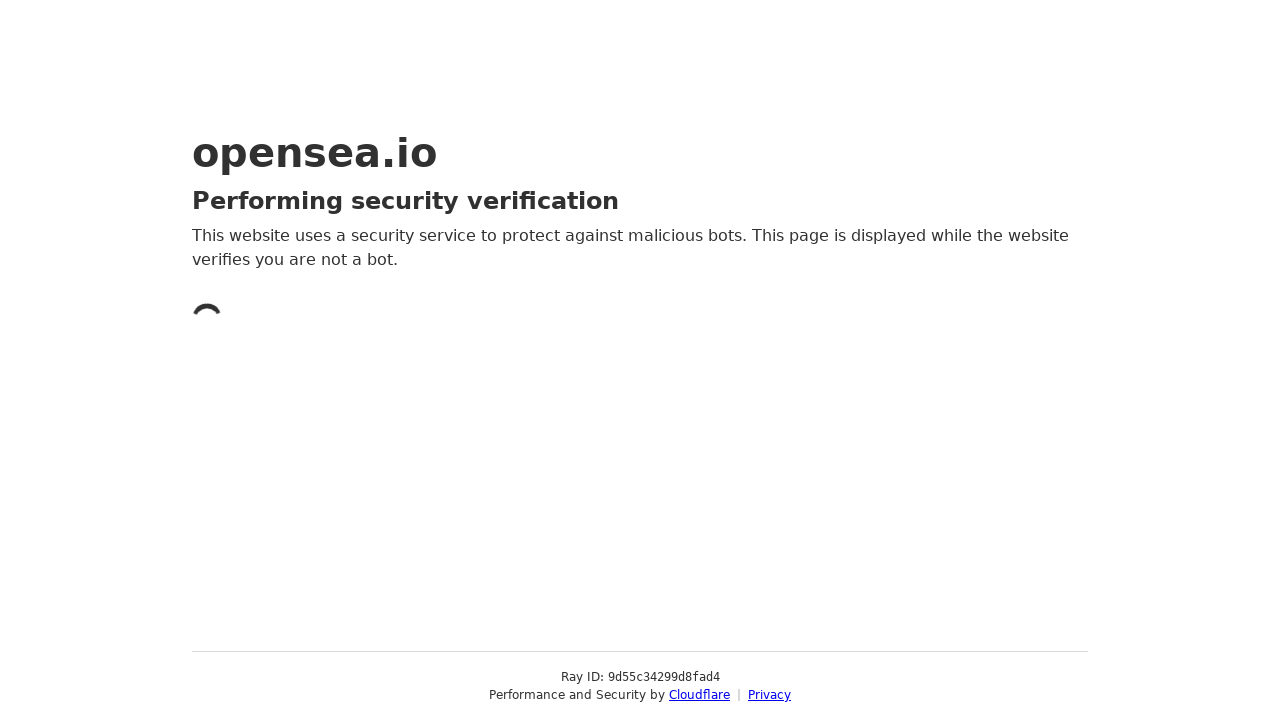